Tests iframe functionality on DemoQA by clicking the Frames menu item, switching to the first frame, and verifying the frame's height attribute and text content.

Starting URL: https://demoqa.com/alertsWindows

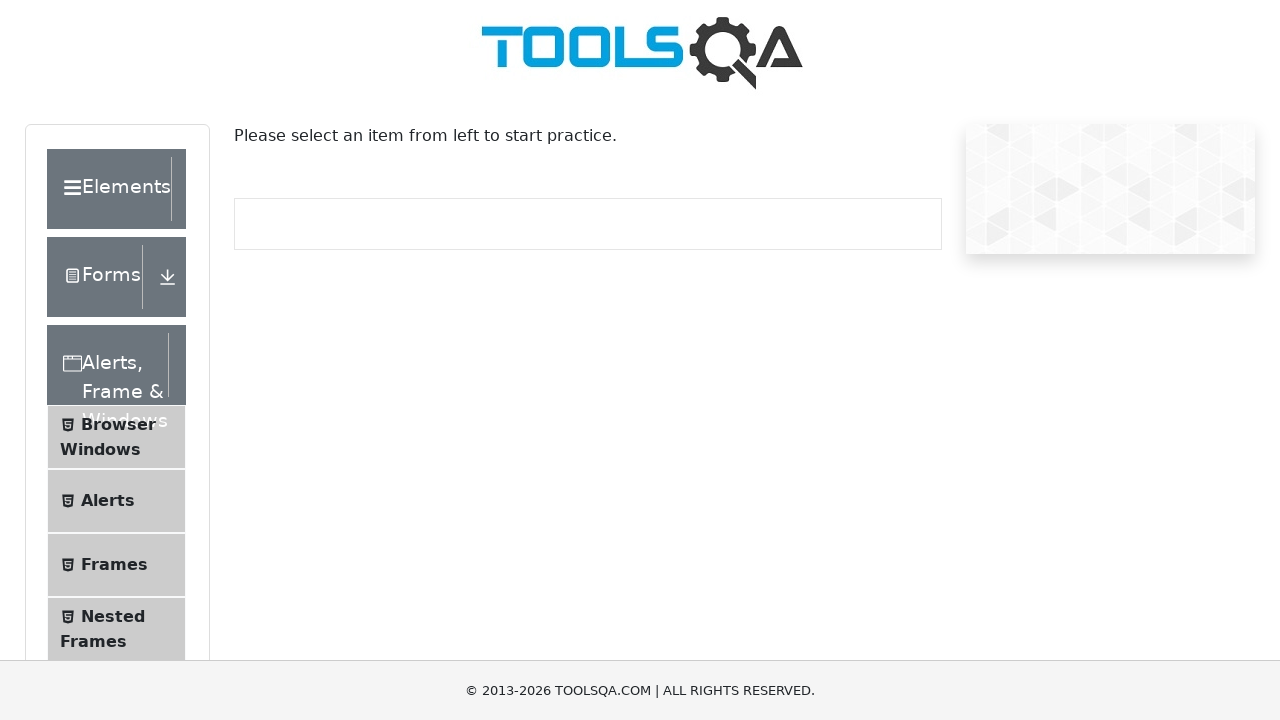

Clicked 'Frames' menu item at (116, 565) on xpath=//span[text()='Frames']/ancestor::li
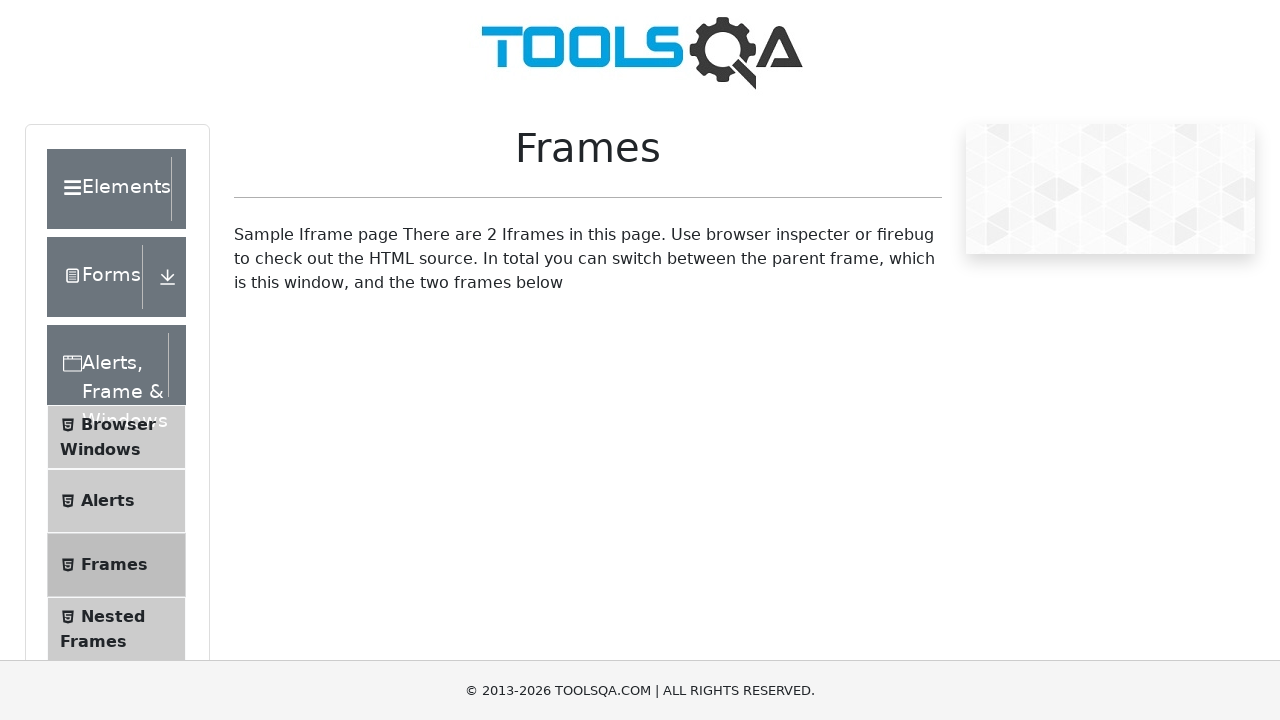

Frames page loaded, iframe#frame1 is now visible
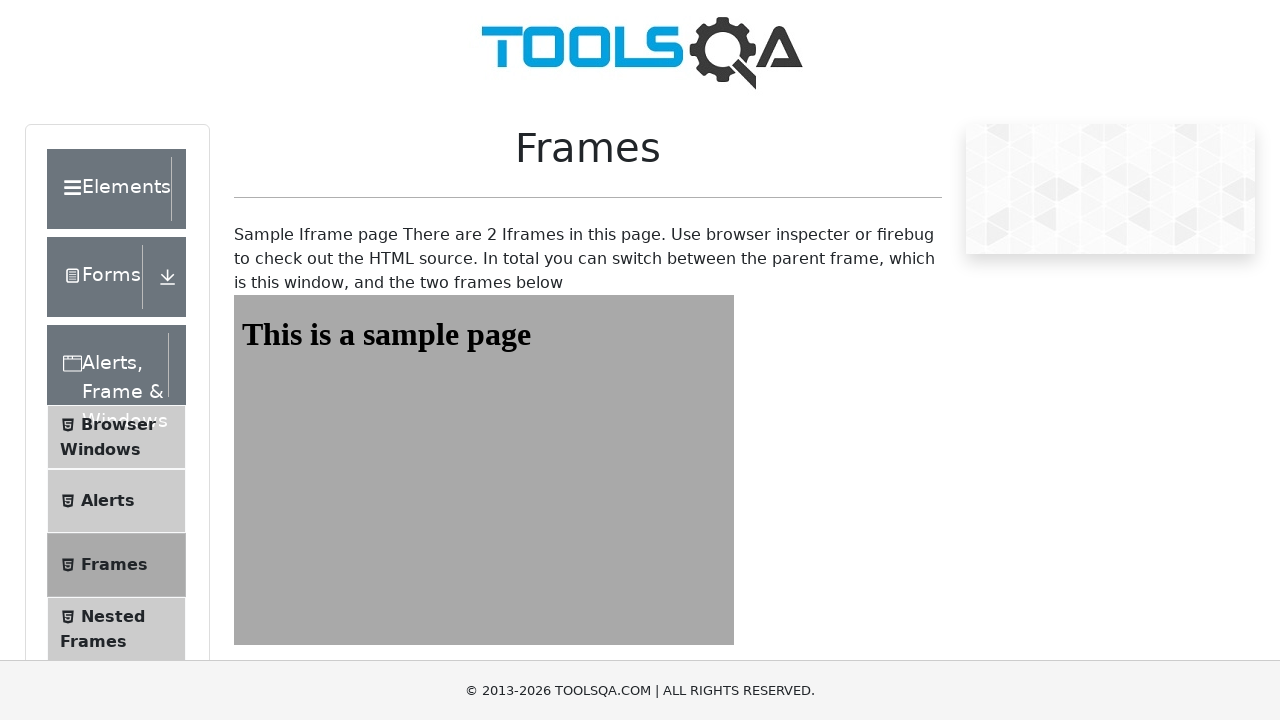

Retrieved frame height attribute: 350px
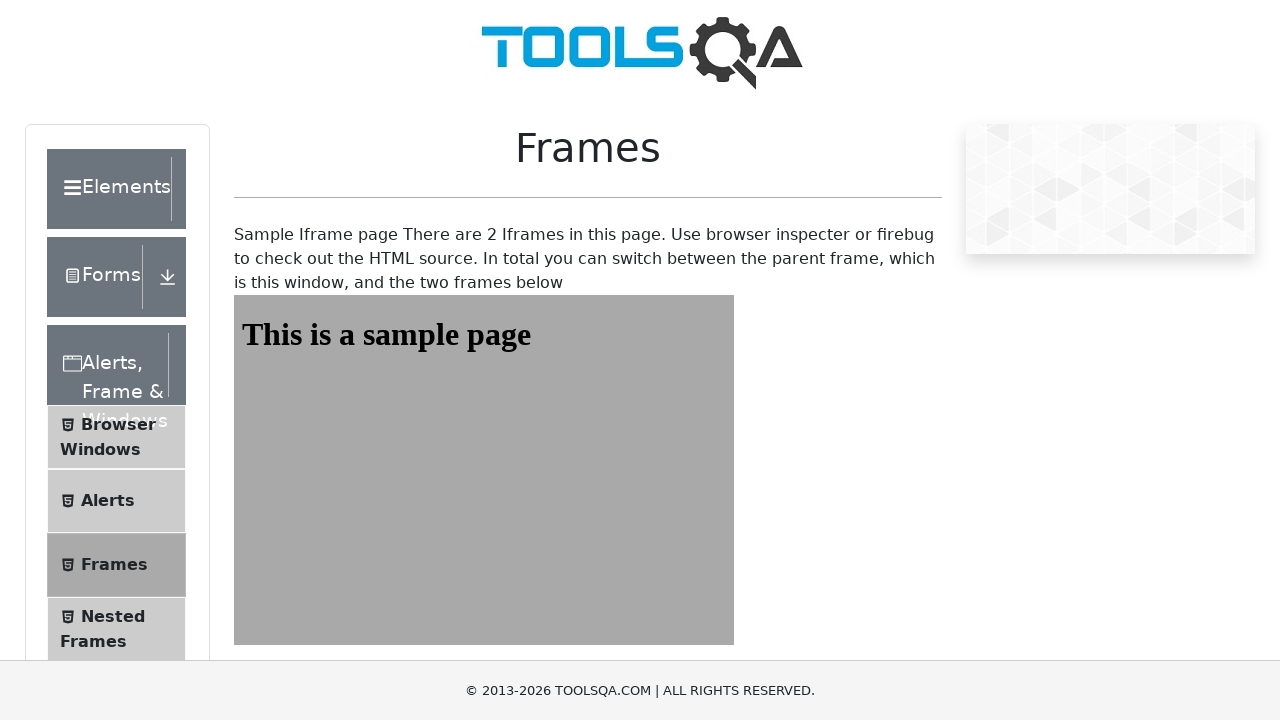

Switched to first iframe and located text element
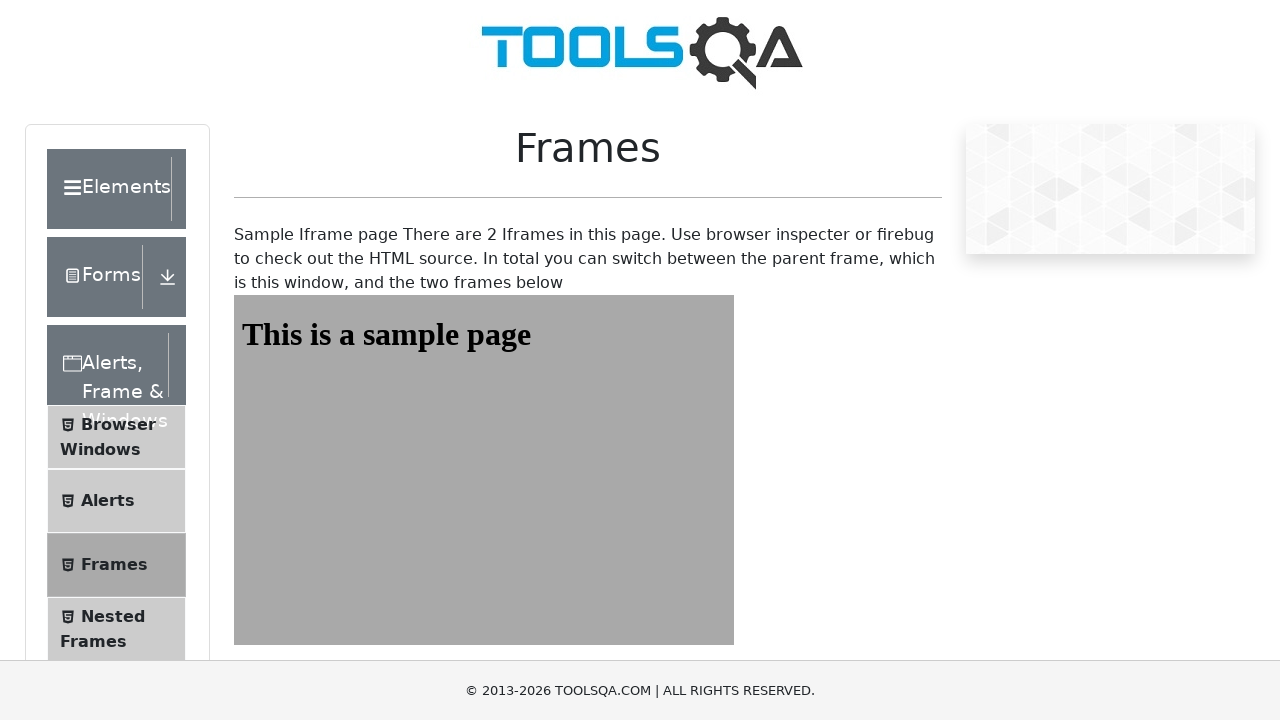

Text element #sampleHeading is now visible
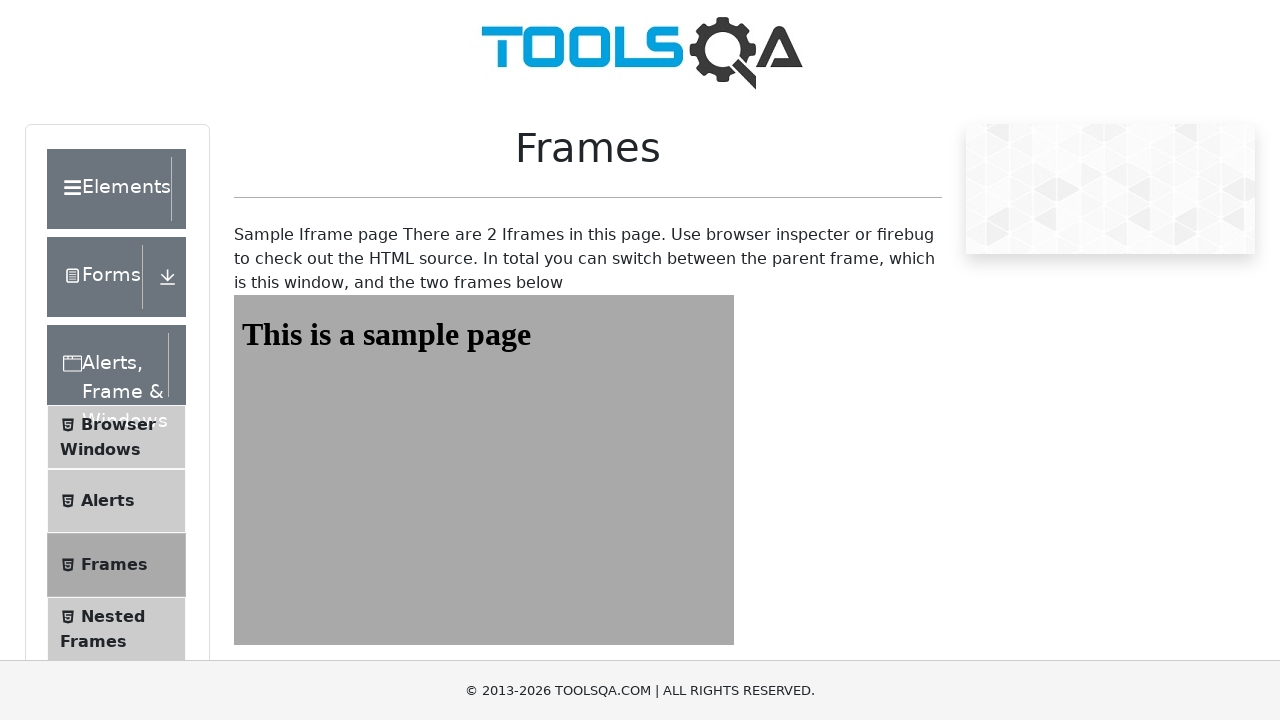

Retrieved text content from frame: This is a sample page
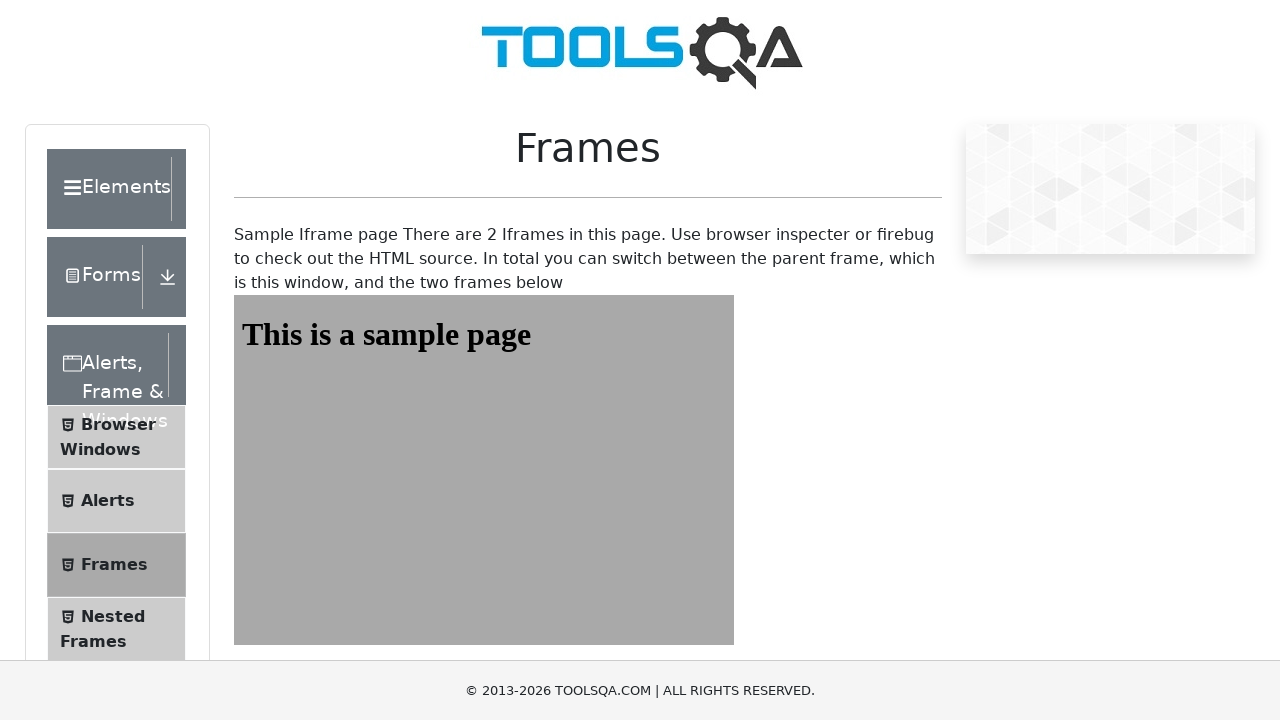

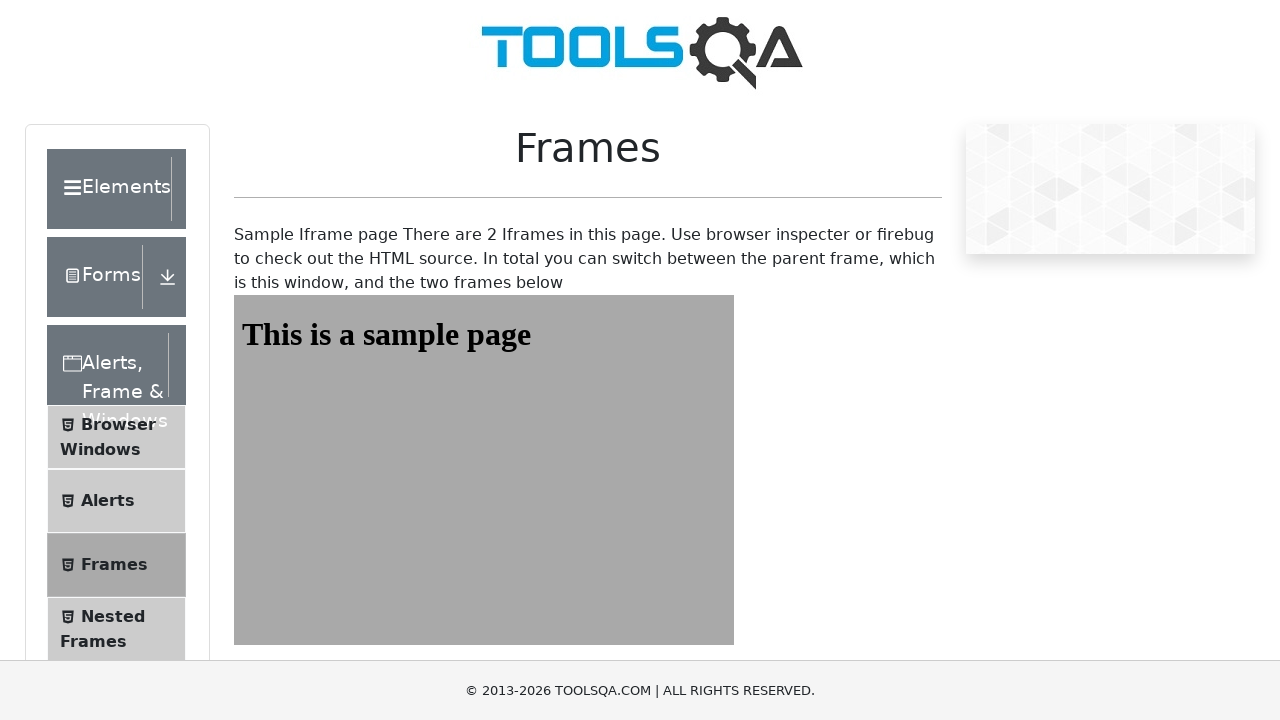